Tests that clicking Clear completed removes all completed items from the list

Starting URL: https://demo.playwright.dev/todomvc

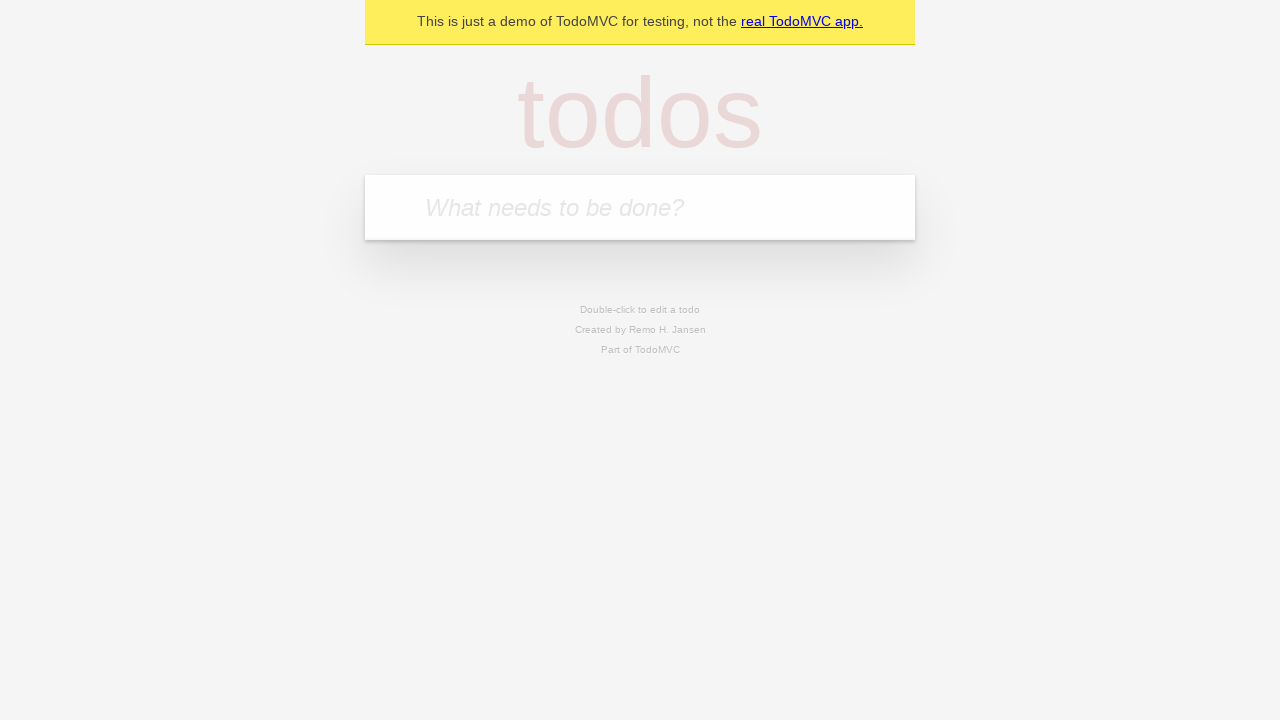

Filled todo input with 'buy some cheese' on internal:attr=[placeholder="What needs to be done?"i]
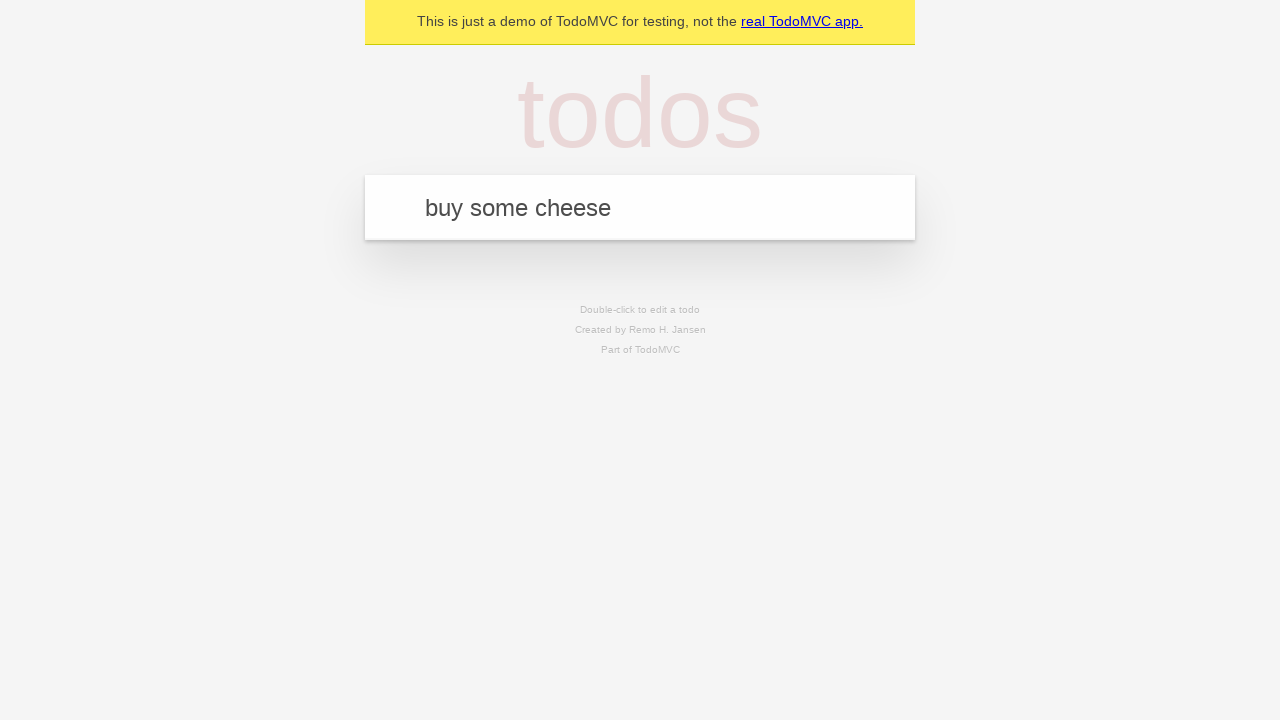

Pressed Enter to create todo 'buy some cheese' on internal:attr=[placeholder="What needs to be done?"i]
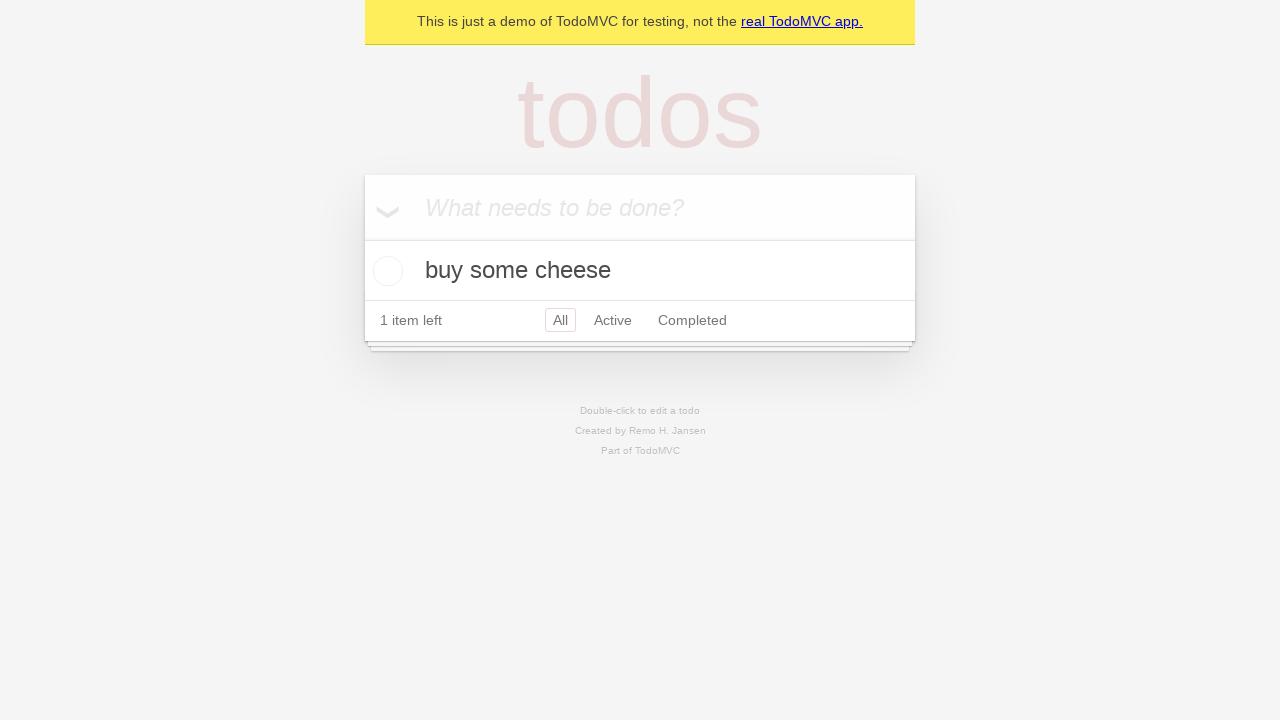

Filled todo input with 'feed the cat' on internal:attr=[placeholder="What needs to be done?"i]
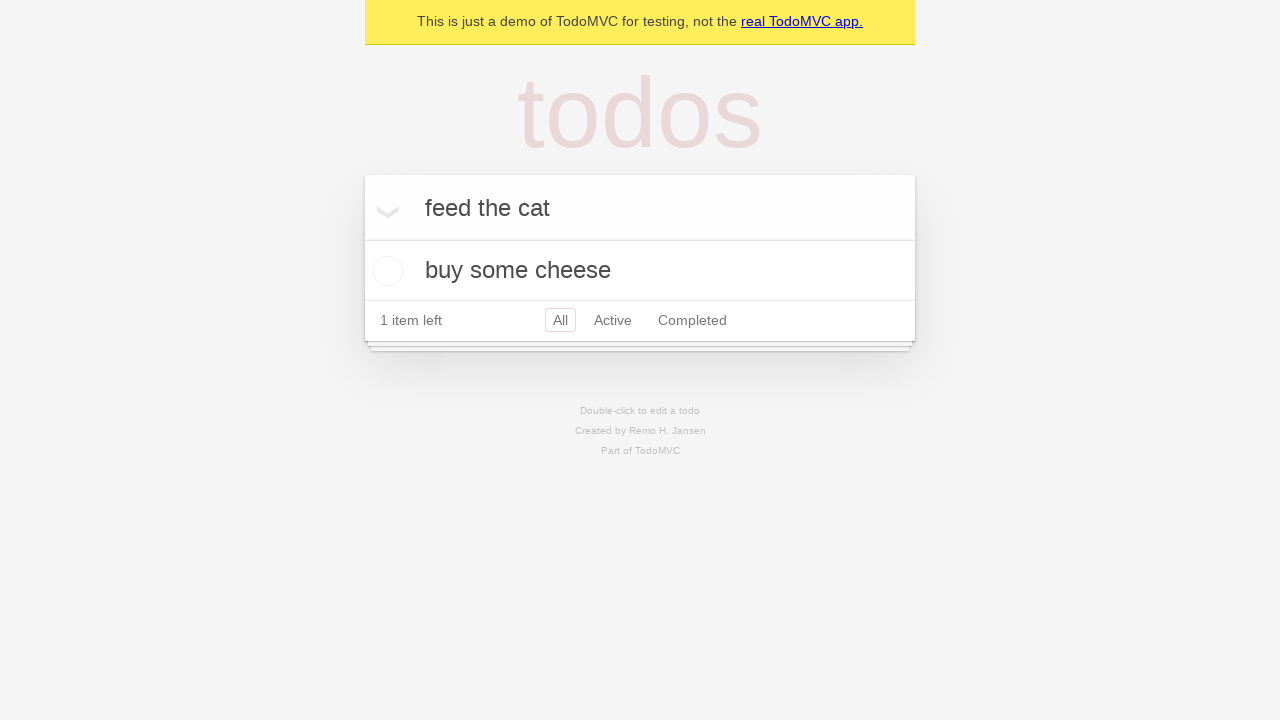

Pressed Enter to create todo 'feed the cat' on internal:attr=[placeholder="What needs to be done?"i]
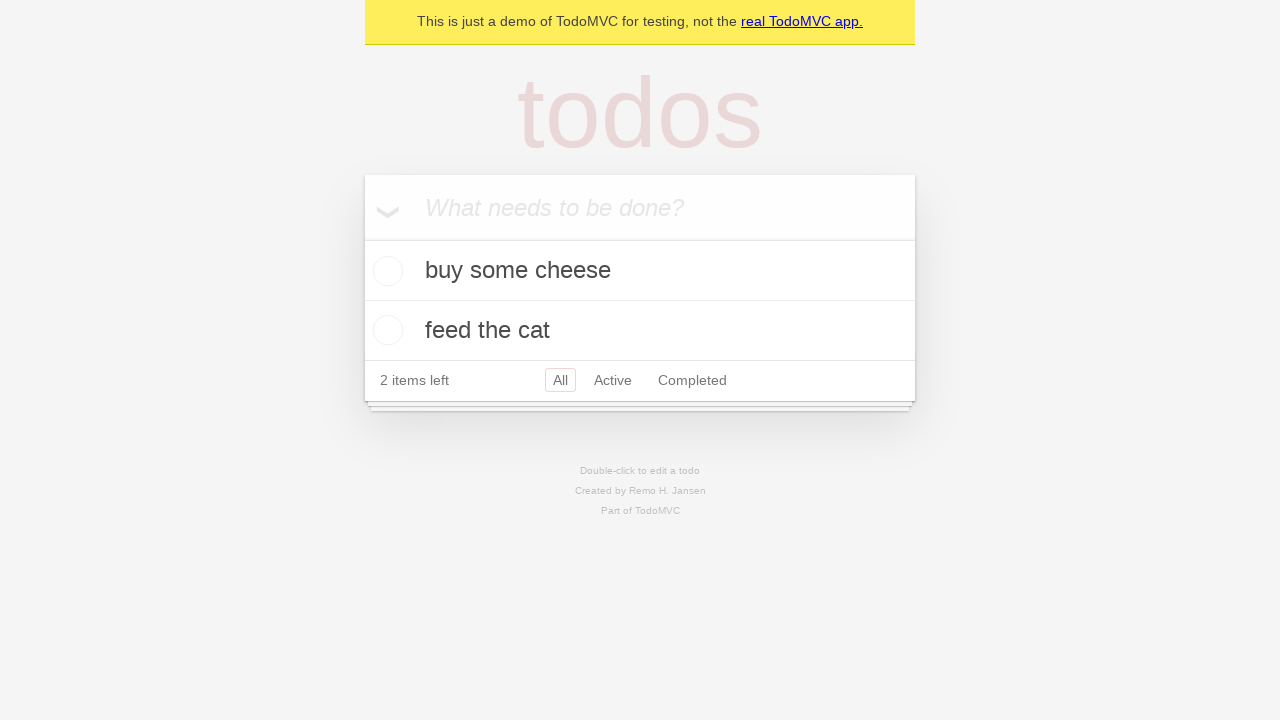

Filled todo input with 'book a doctors appointment' on internal:attr=[placeholder="What needs to be done?"i]
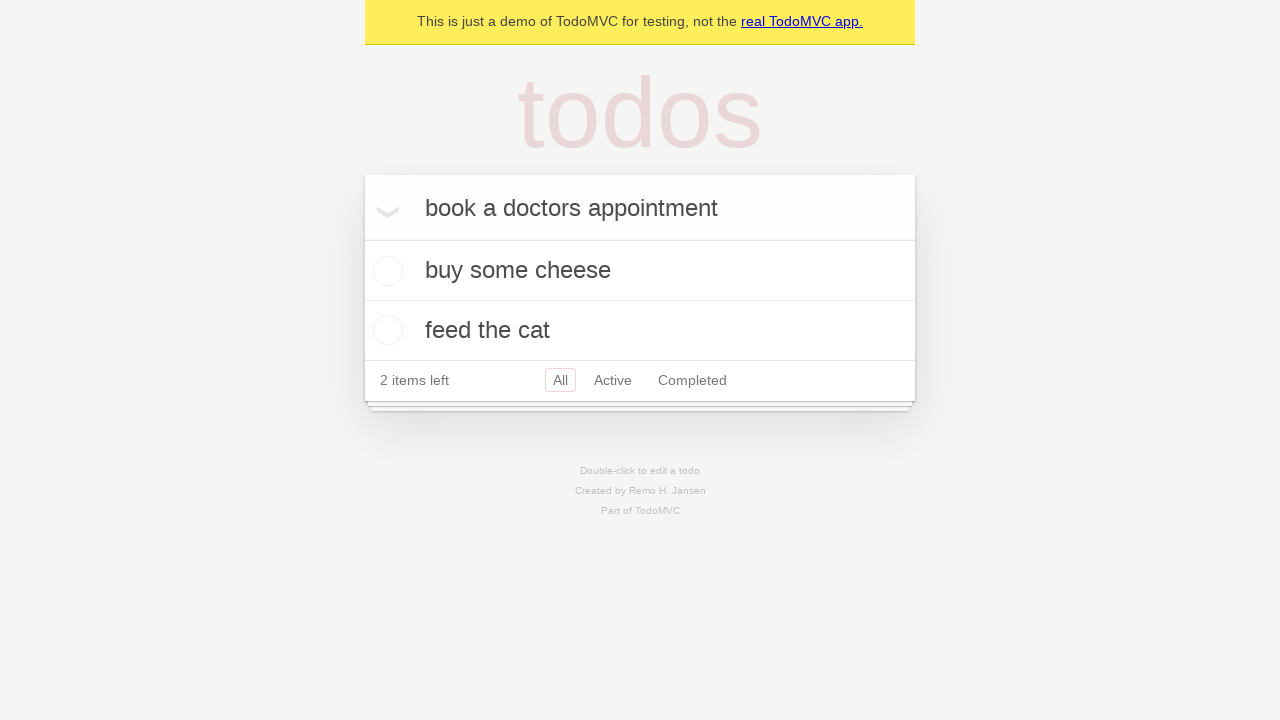

Pressed Enter to create todo 'book a doctors appointment' on internal:attr=[placeholder="What needs to be done?"i]
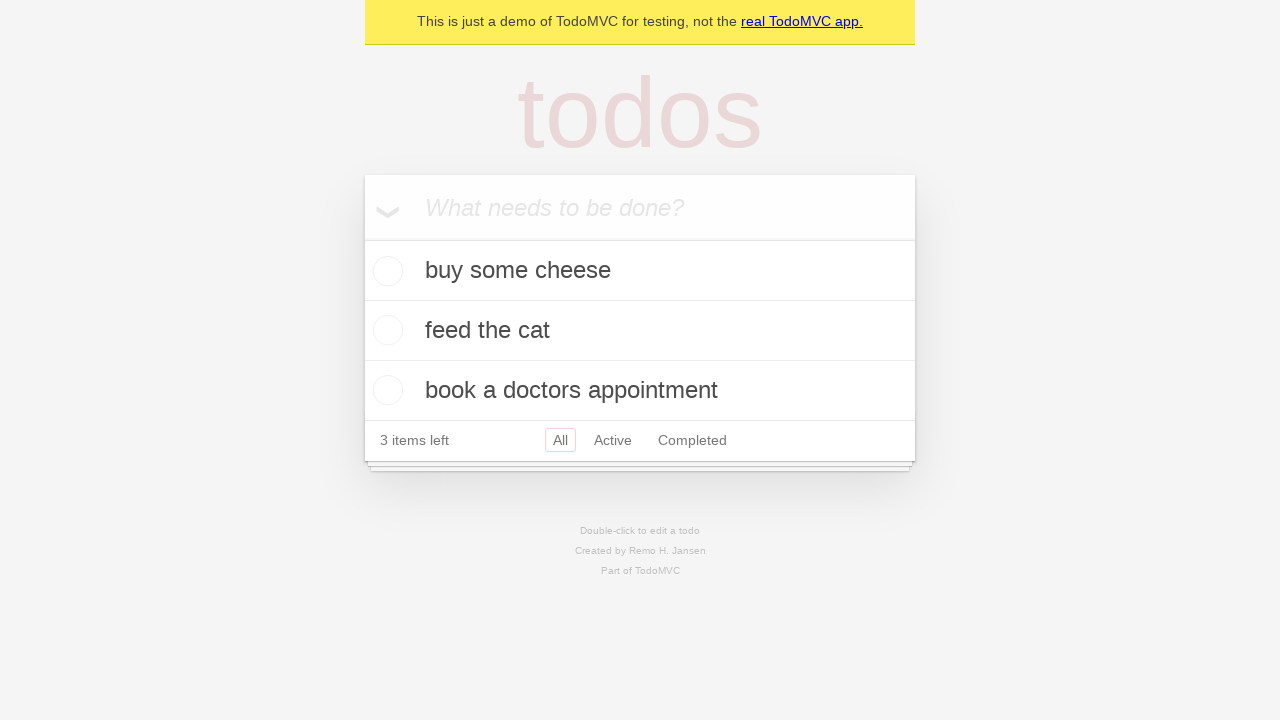

Waited for todo items to be visible
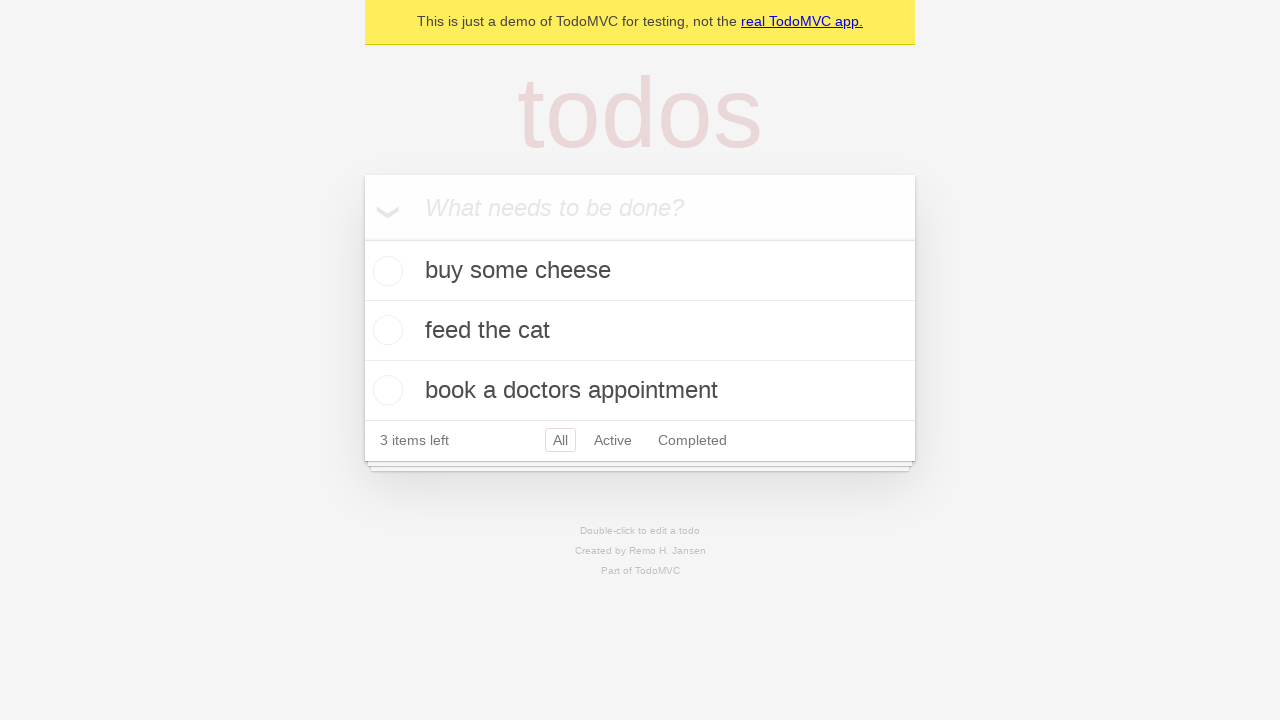

Checked the second todo item (feed the cat) at (385, 330) on internal:testid=[data-testid="todo-item"s] >> nth=1 >> internal:role=checkbox
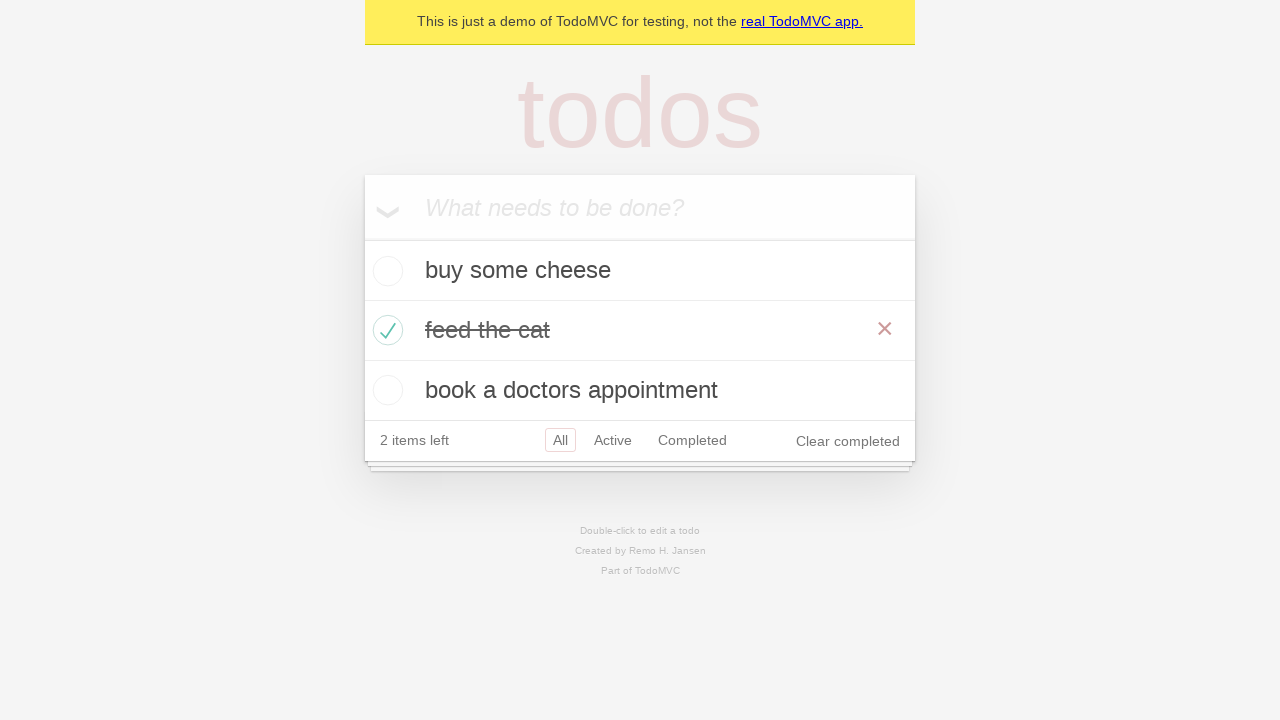

Clicked 'Clear completed' button at (848, 441) on internal:role=button[name="Clear completed"i]
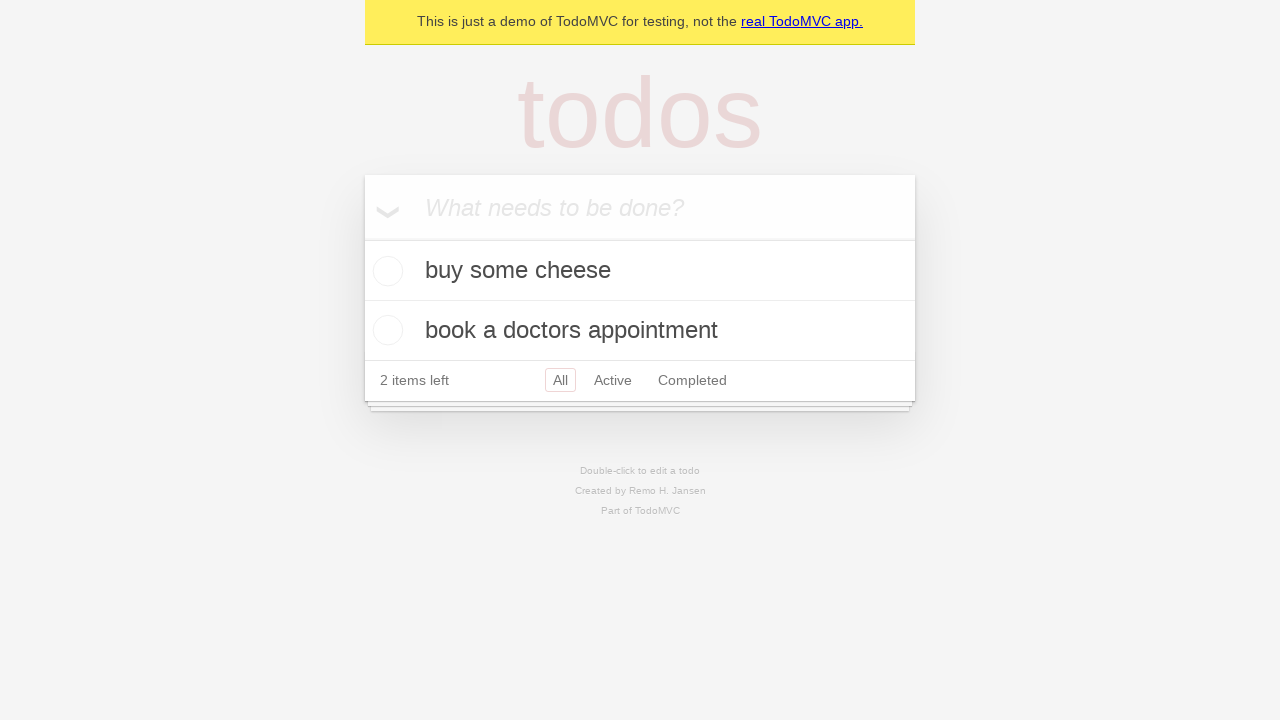

Completed item removed - verified 2 remaining todos
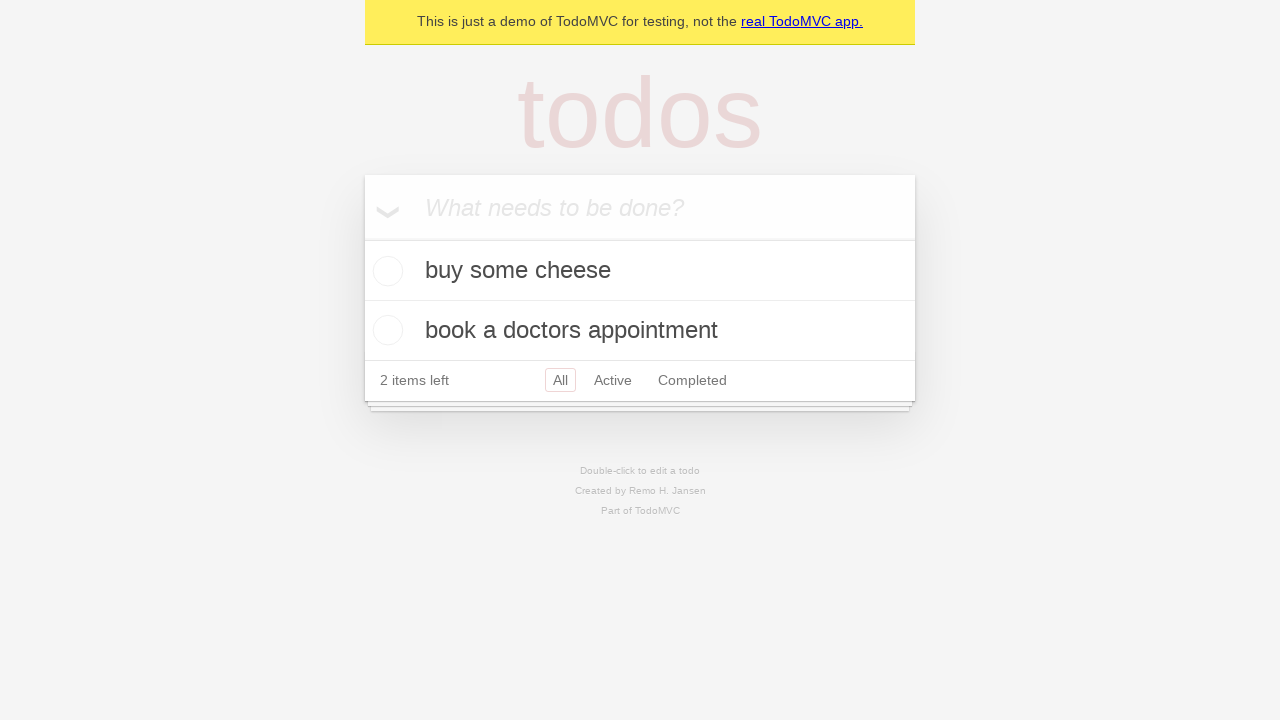

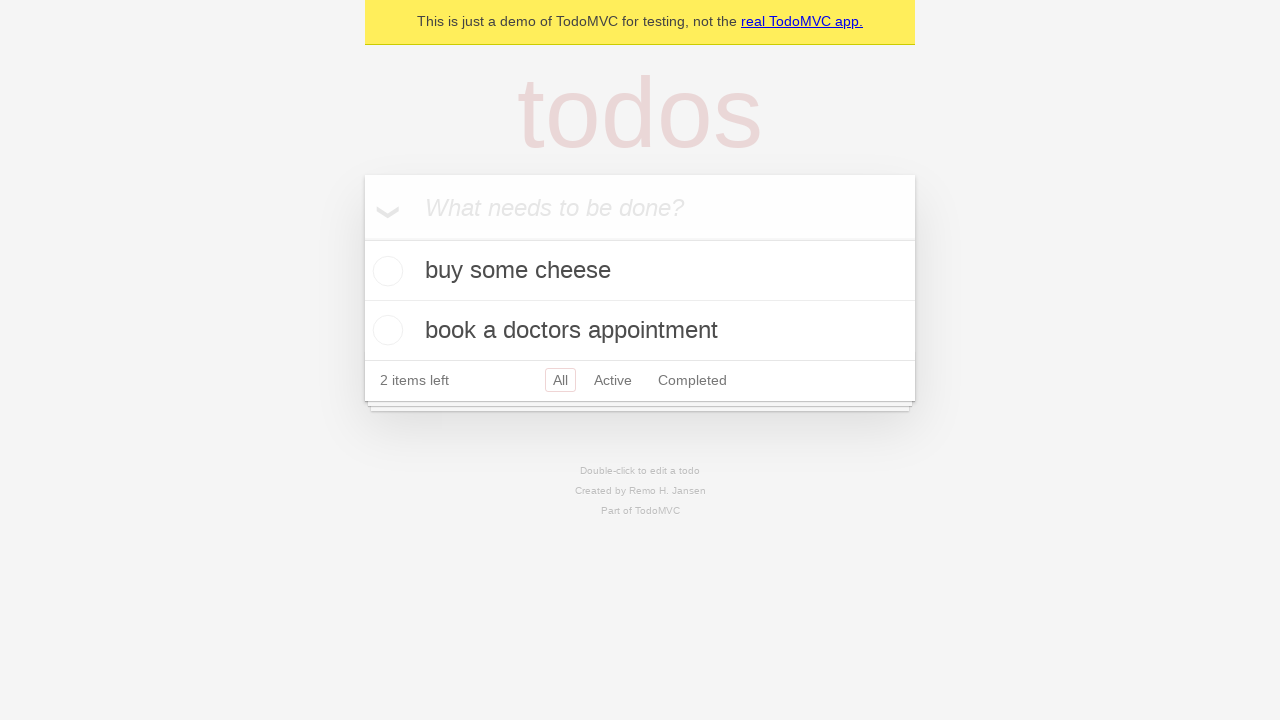